Tests iframe handling by switching to an iframe containing a dropdown menu and selecting an option from it

Starting URL: https://www.w3schools.com/tags/tryit.asp?filename=tryhtml_select_multiple

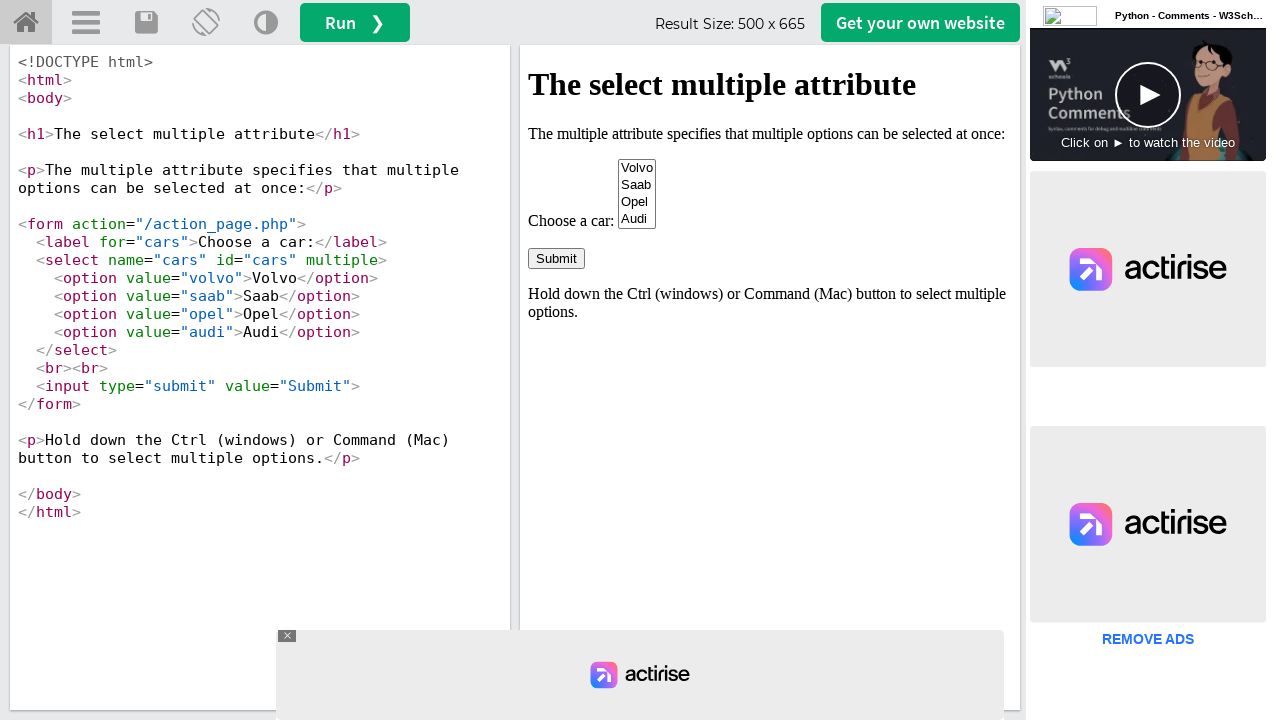

Located iframe with id 'iframeResult'
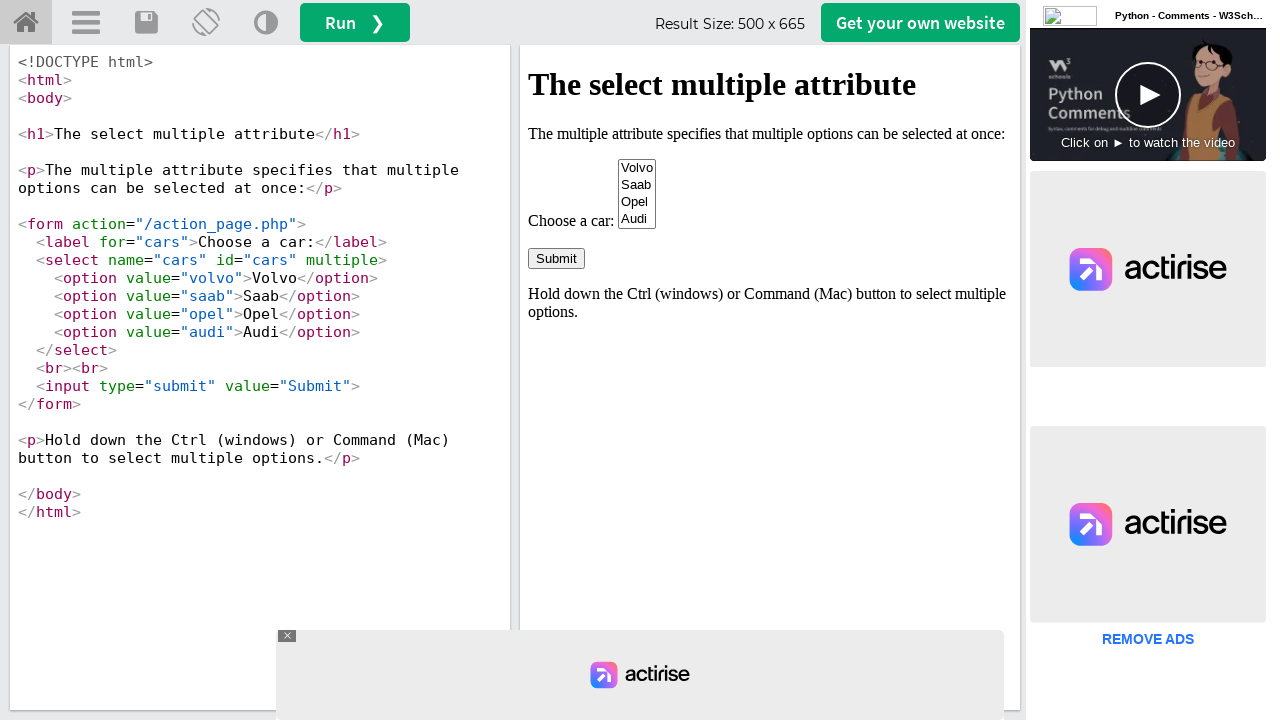

Selected 'Volvo' from the cars dropdown in the iframe on #iframeResult >> internal:control=enter-frame >> #cars
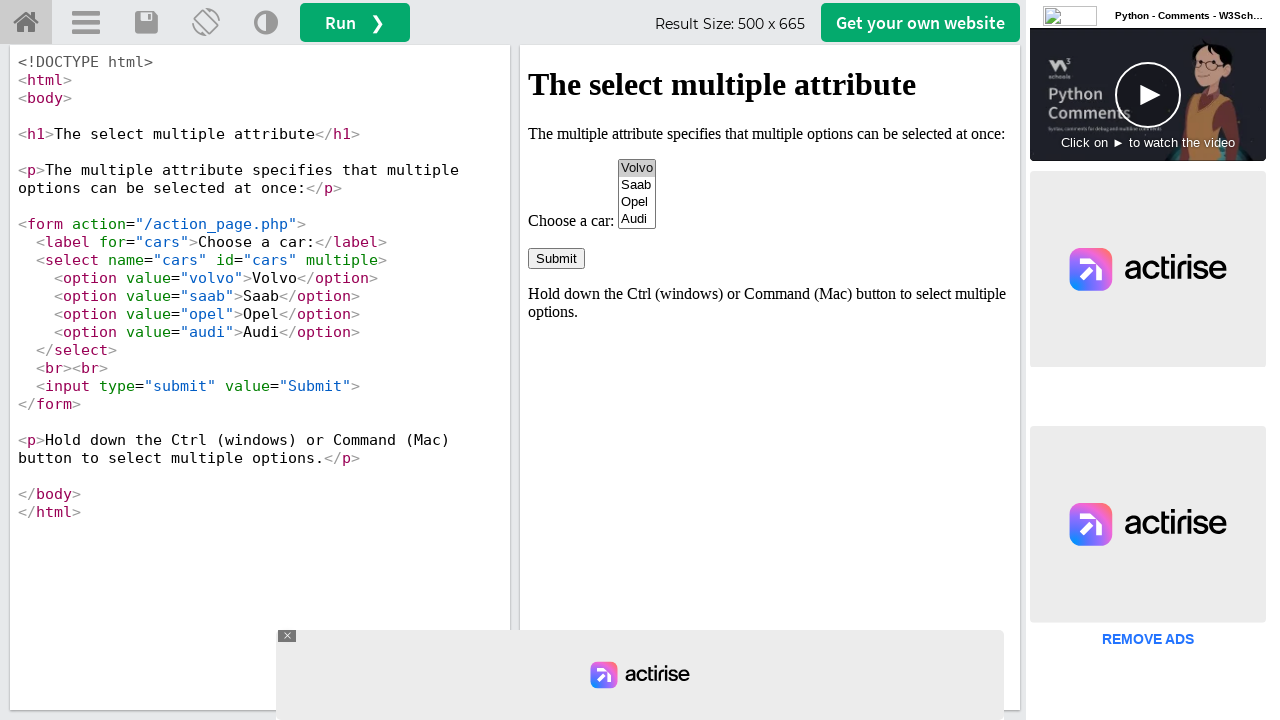

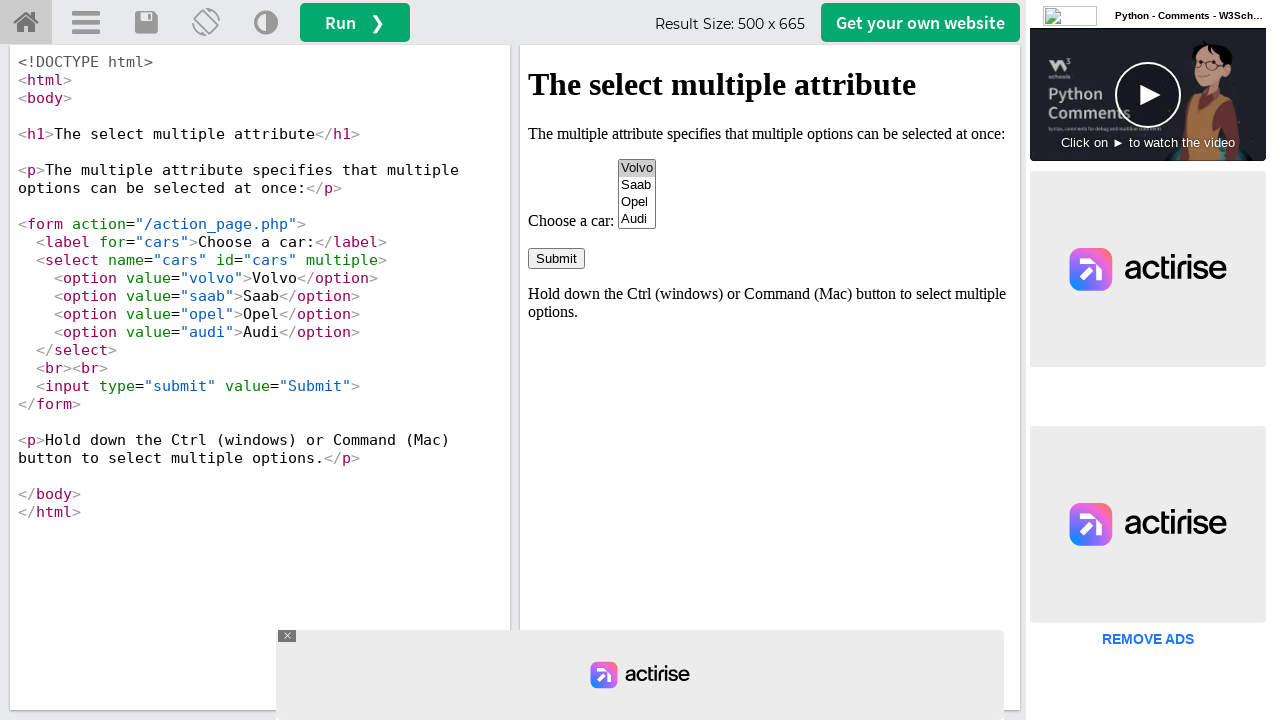